Navigates to a test automation practice website and fills a name input field using JavaScript execution

Starting URL: https://testautomationpractice.blogspot.com/

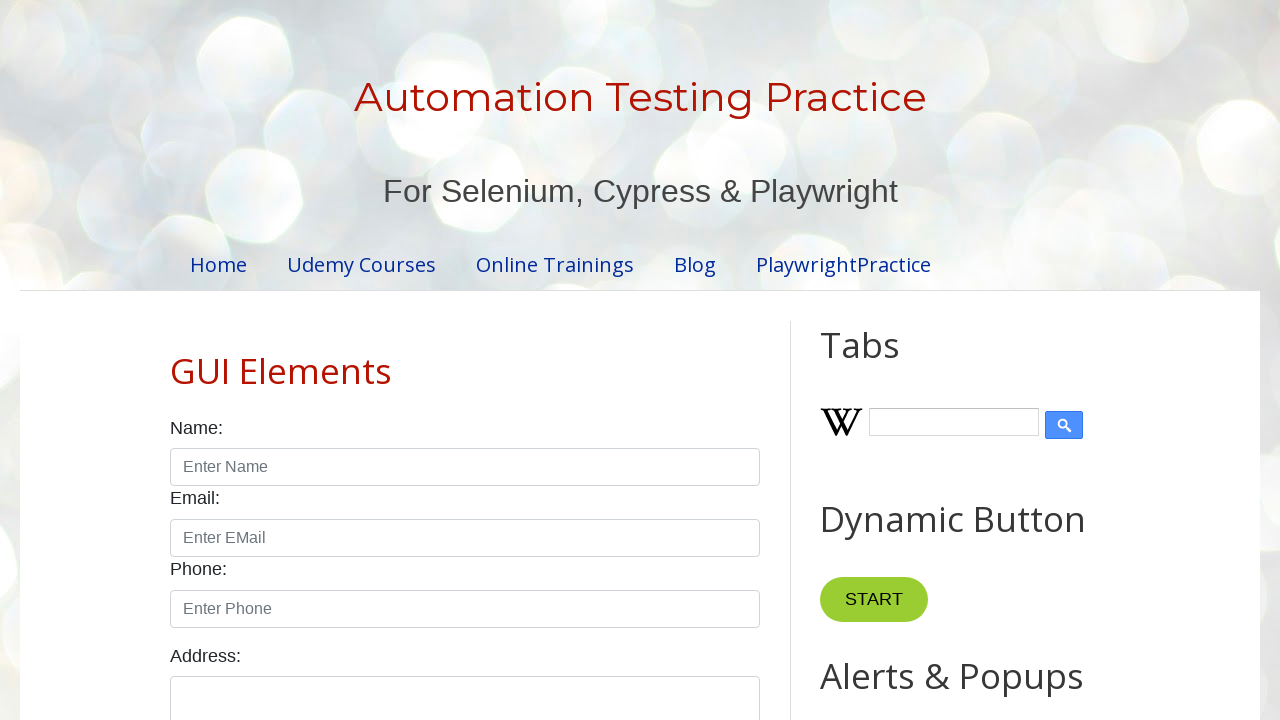

Navigated to test automation practice website
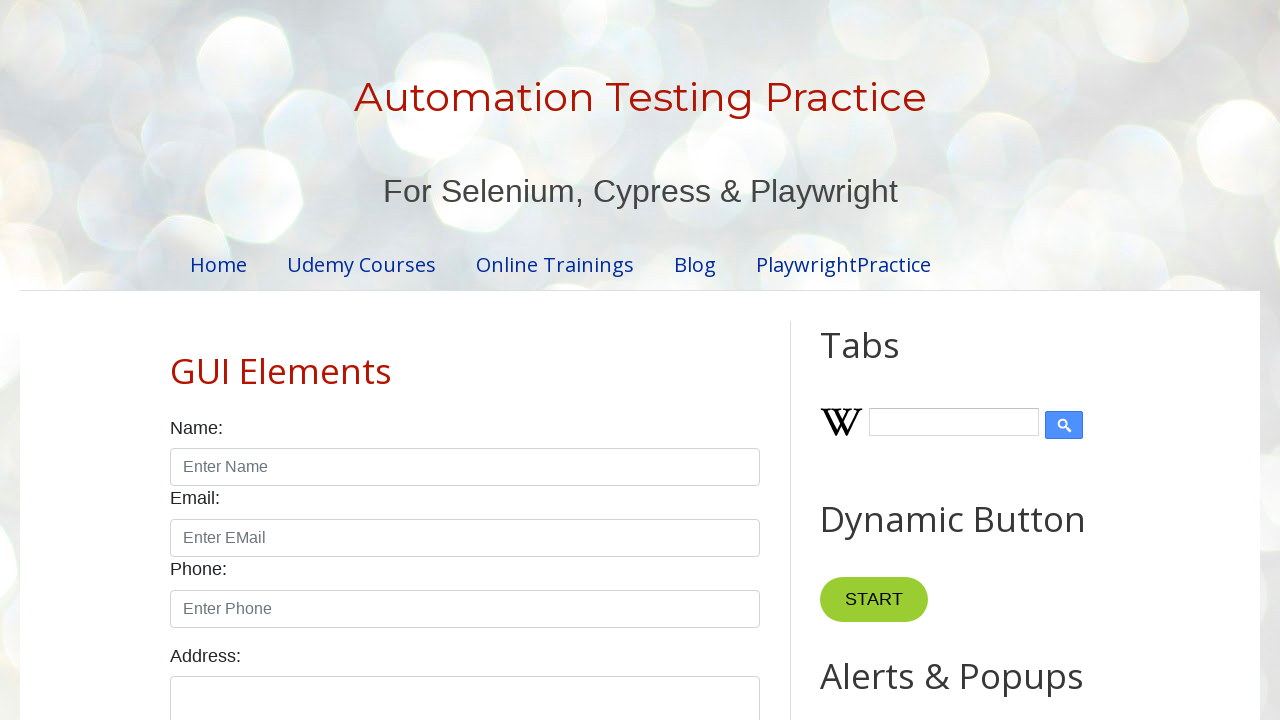

Filled name input field with 'Jairo' using JavaScript execution
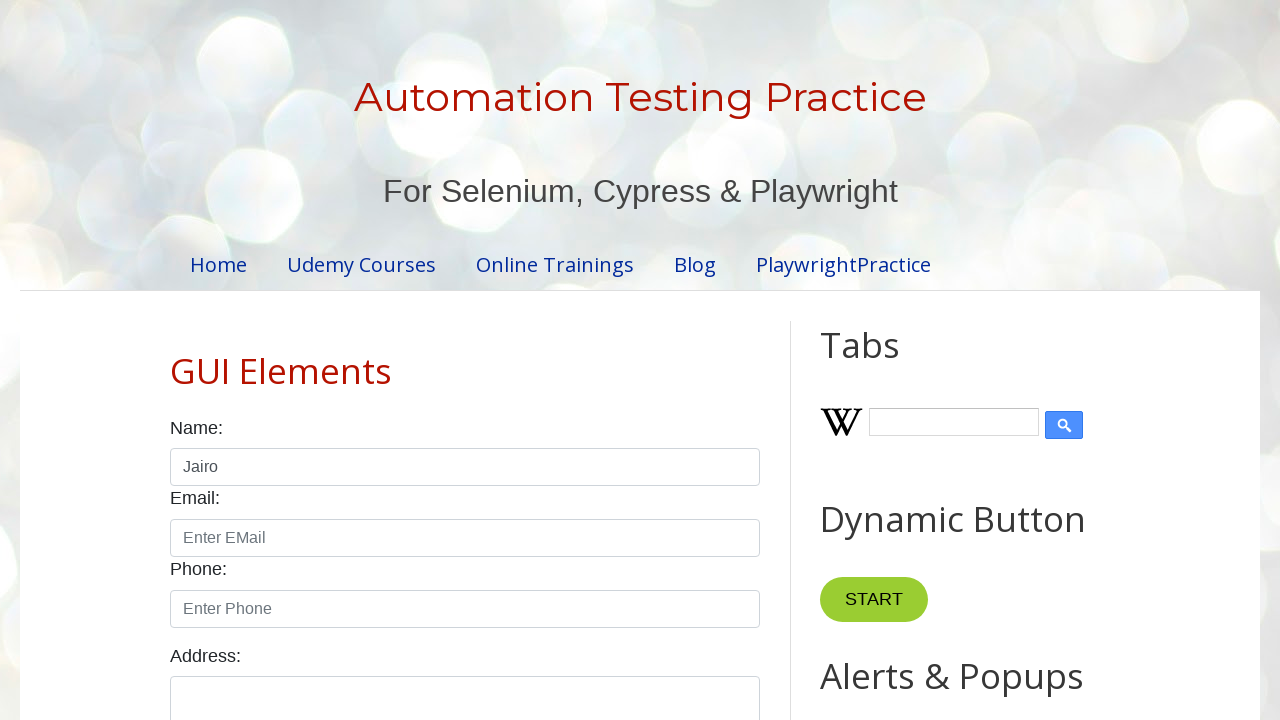

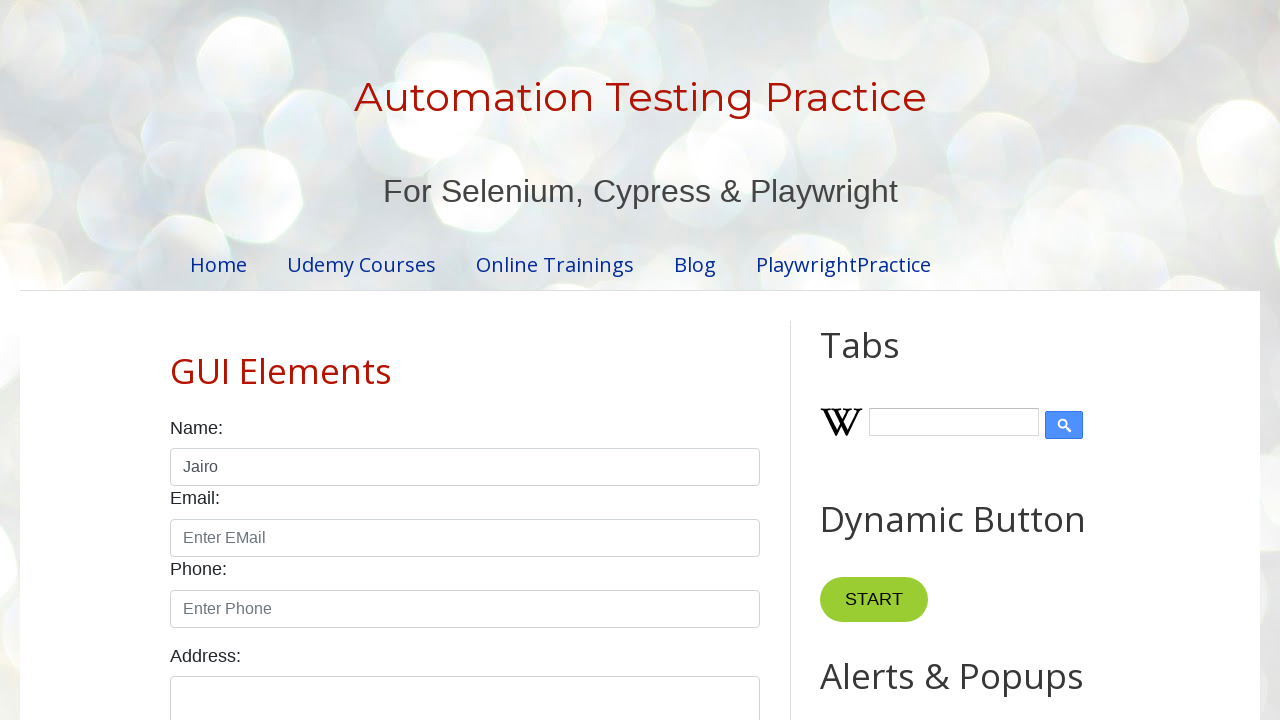